Tests login form validation by entering username without password and verifying error message display

Starting URL: https://login.salesforce.com/

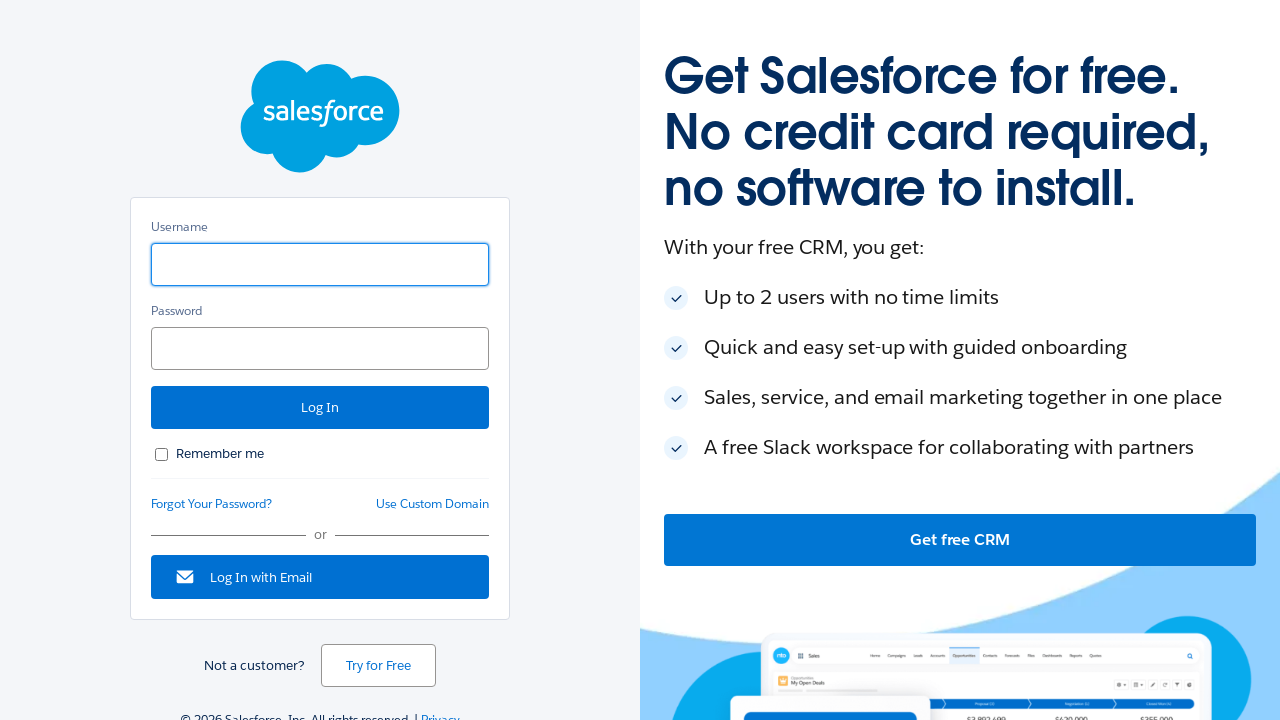

Filled username field with 'testuser@example.com' on #username
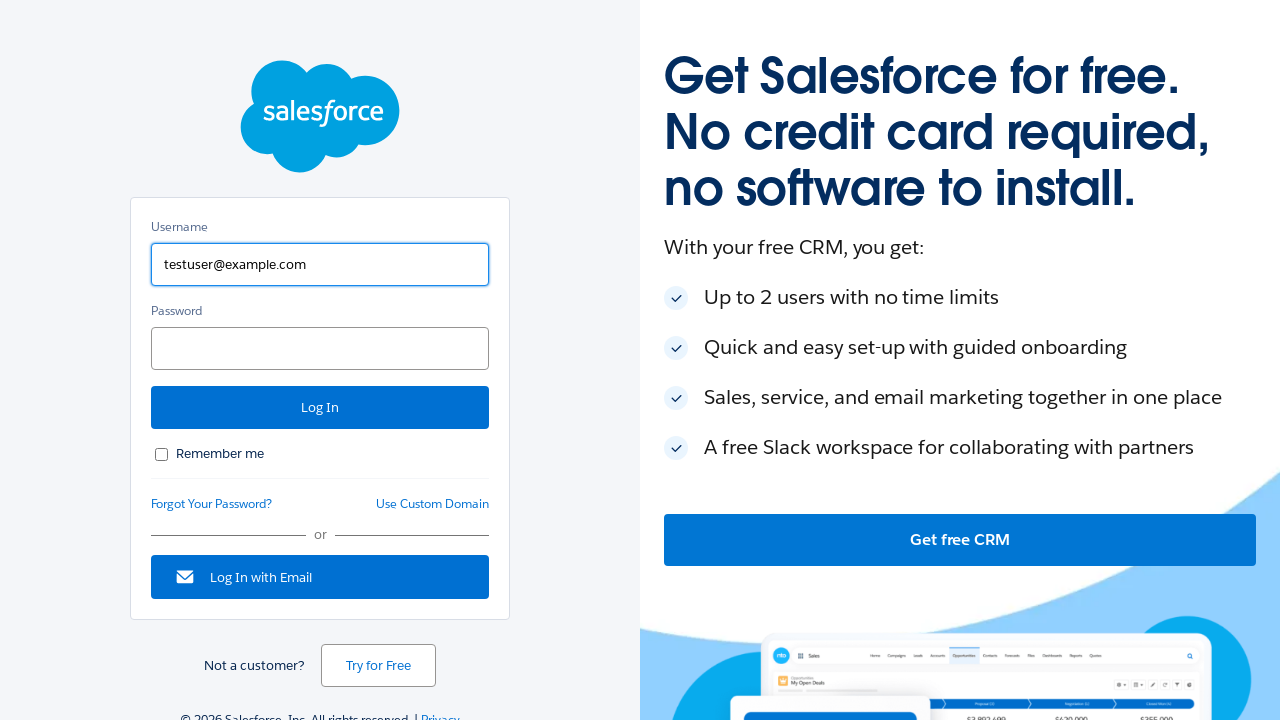

Cleared password field to ensure it is empty on #password
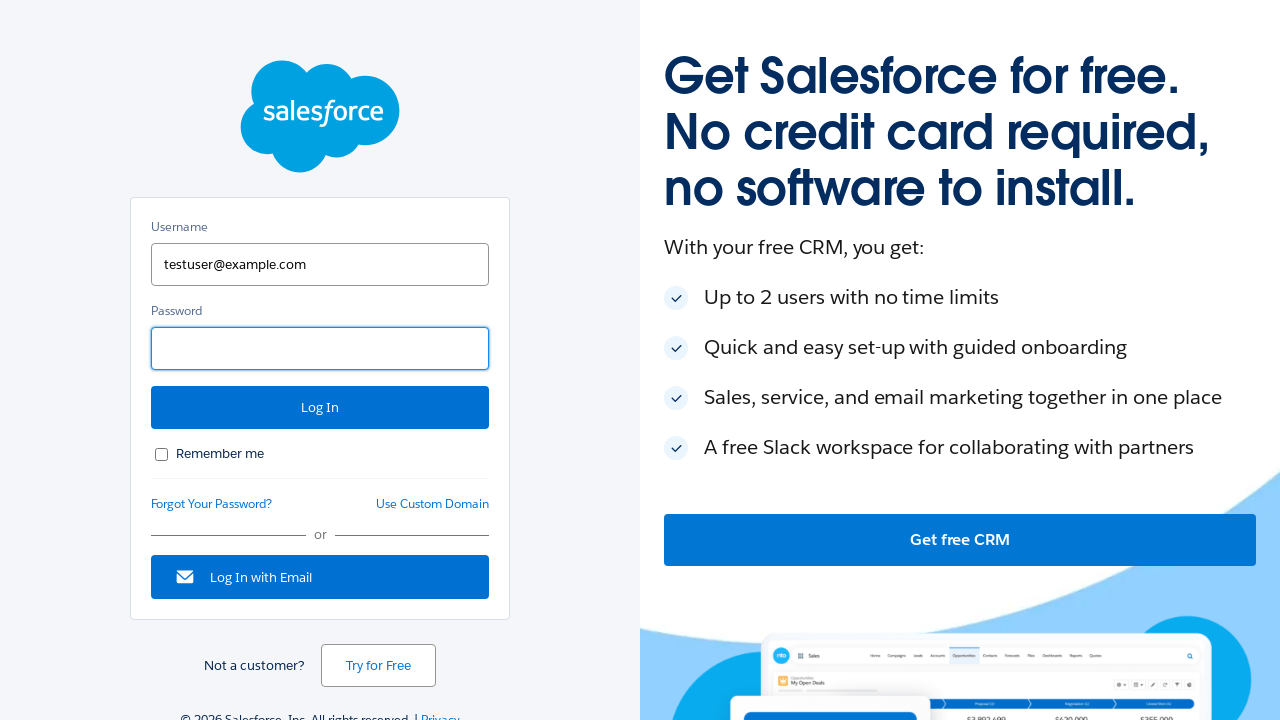

Clicked login button to trigger form validation at (320, 408) on #Login
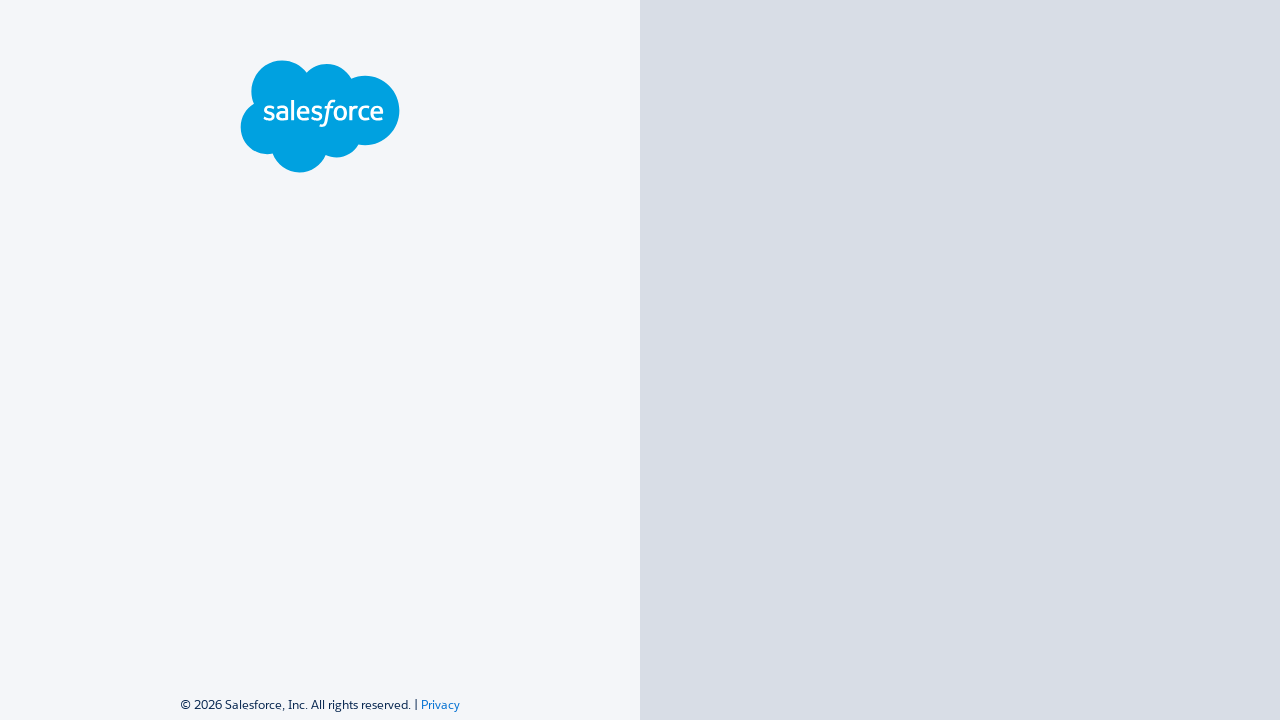

Error message appeared on login form
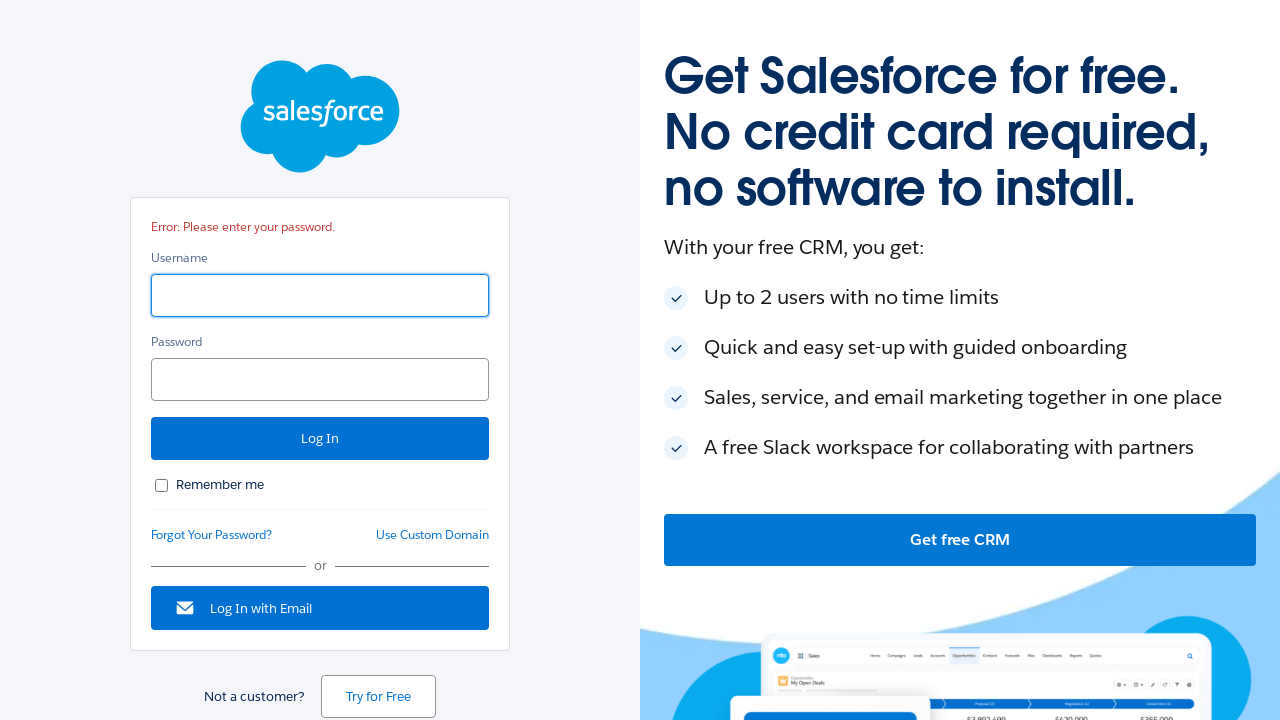

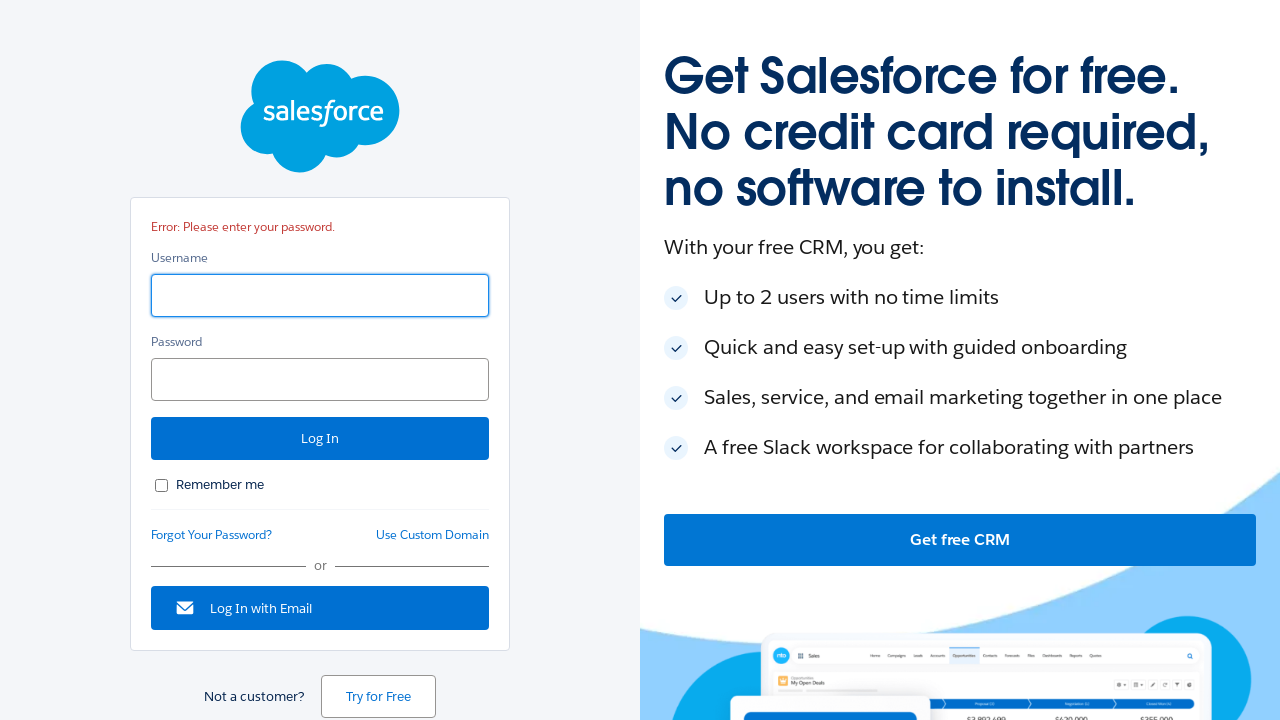